Tests the product search functionality on a trading card shop website by entering search terms and verifying that product results are displayed.

Starting URL: https://shop.threeforonetrading.com

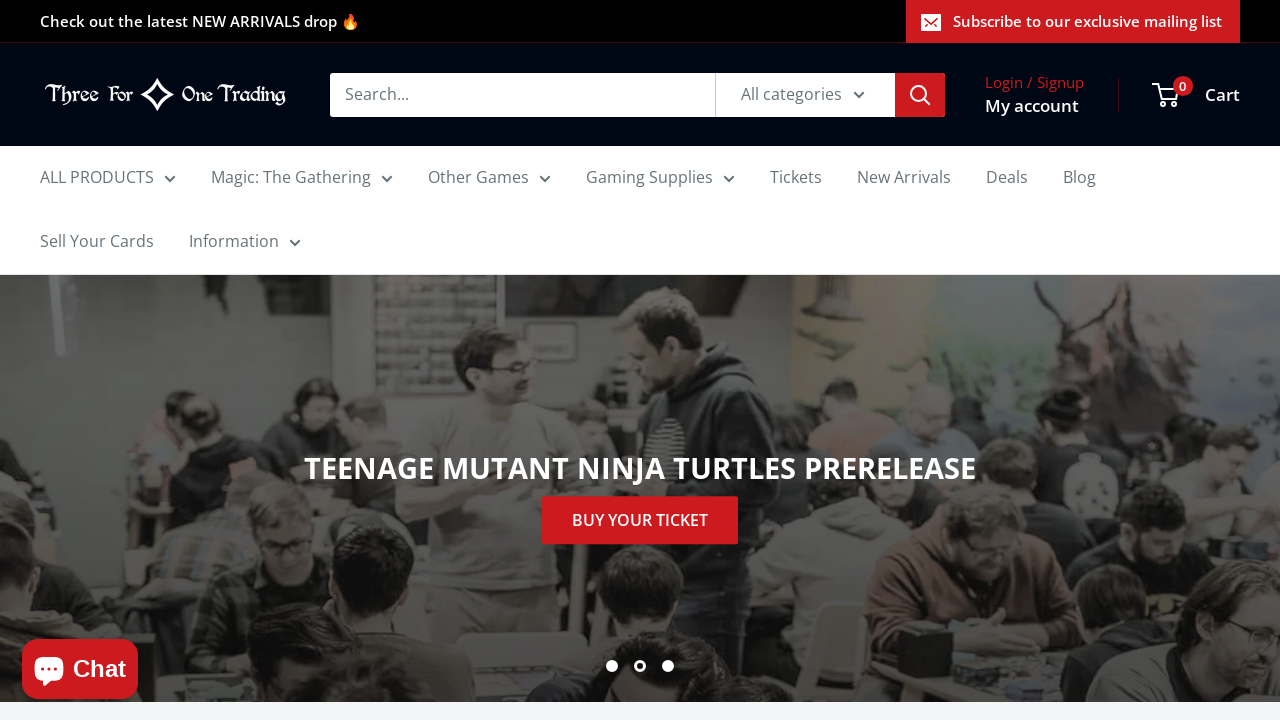

Cleared search input field on .search-bar__input
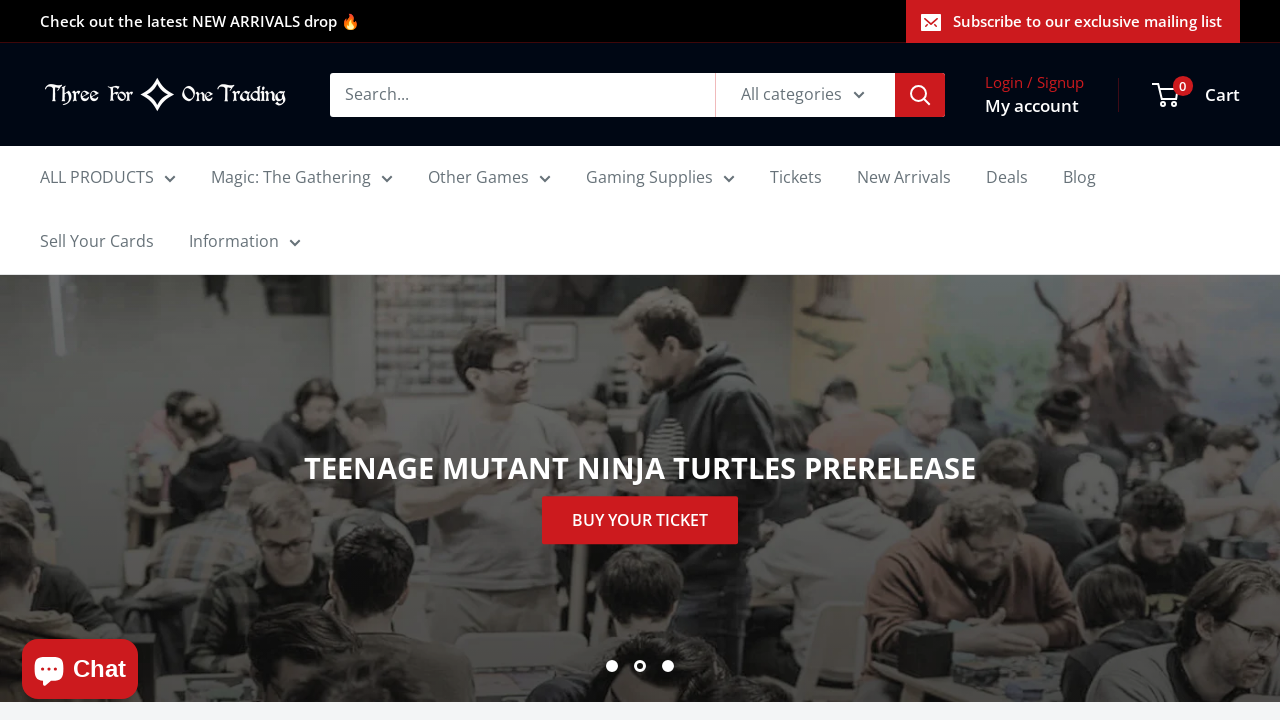

Filled search input with 'Magic The Gathering' on .search-bar__input
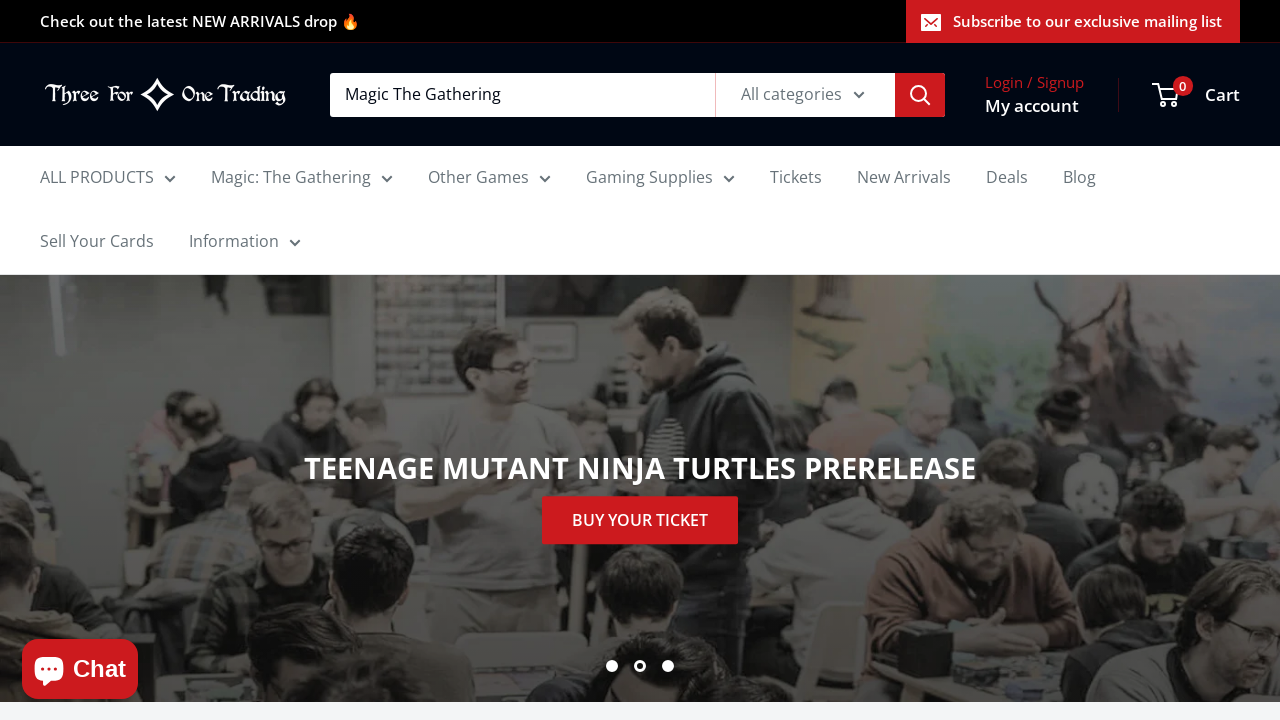

Pressed Enter to submit search for 'Magic The Gathering' on .search-bar__input
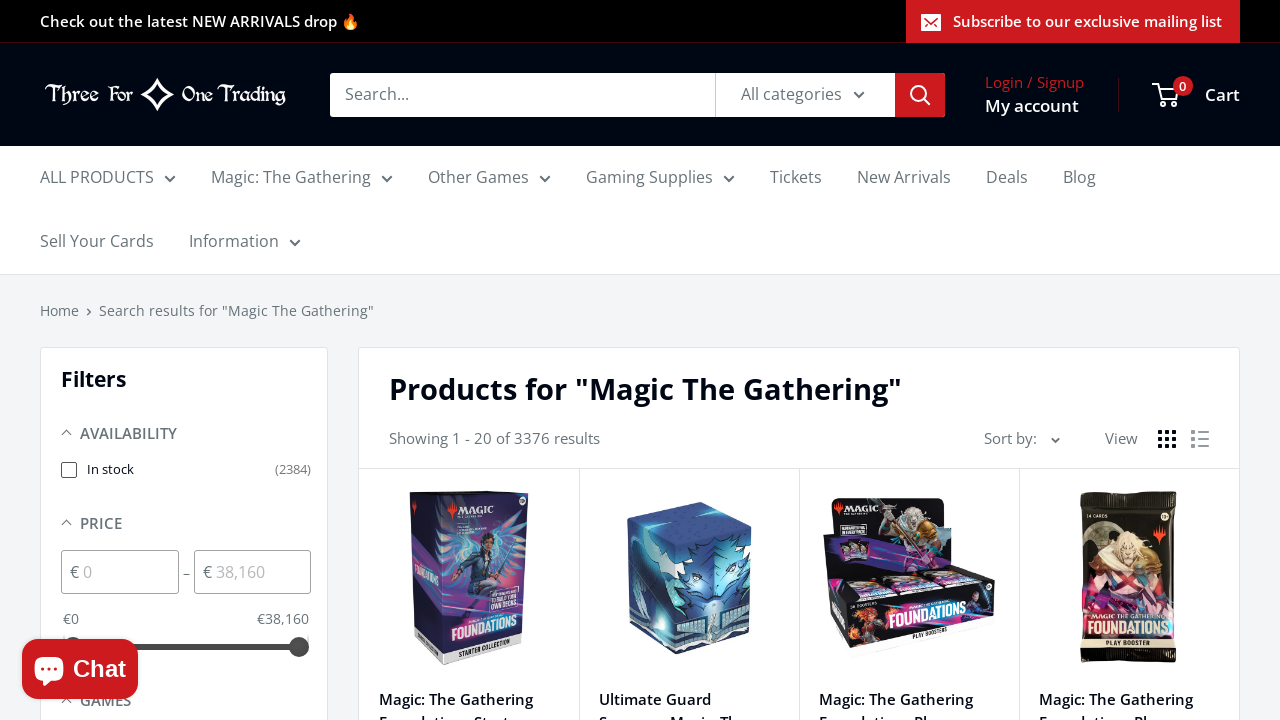

Product items loaded for search 'Magic The Gathering'
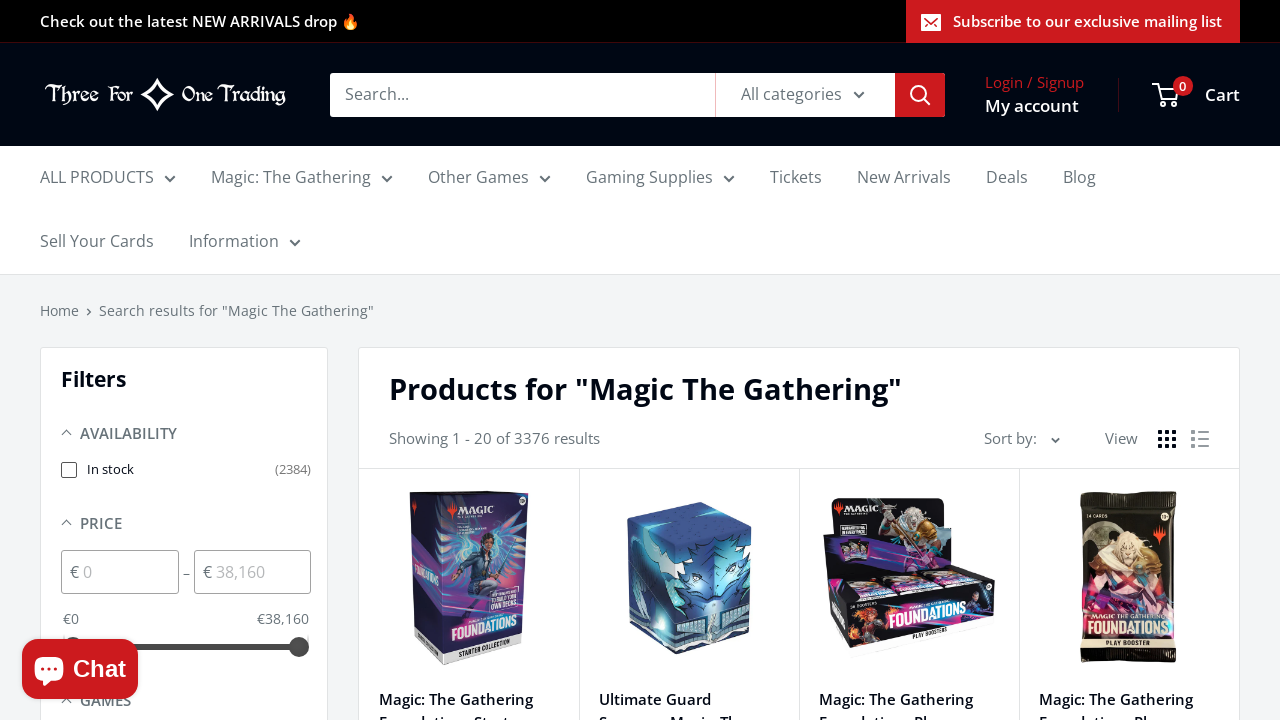

Product titles are visible for search 'Magic The Gathering'
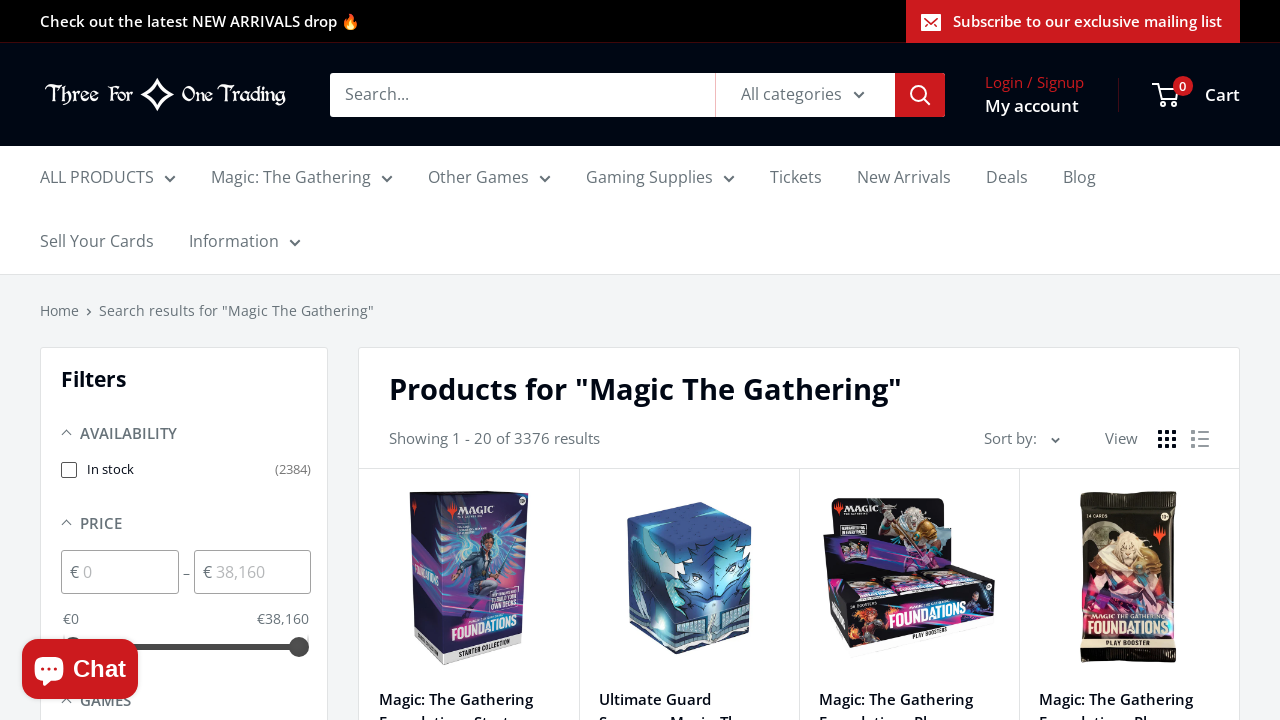

Cleared search input field on .search-bar__input
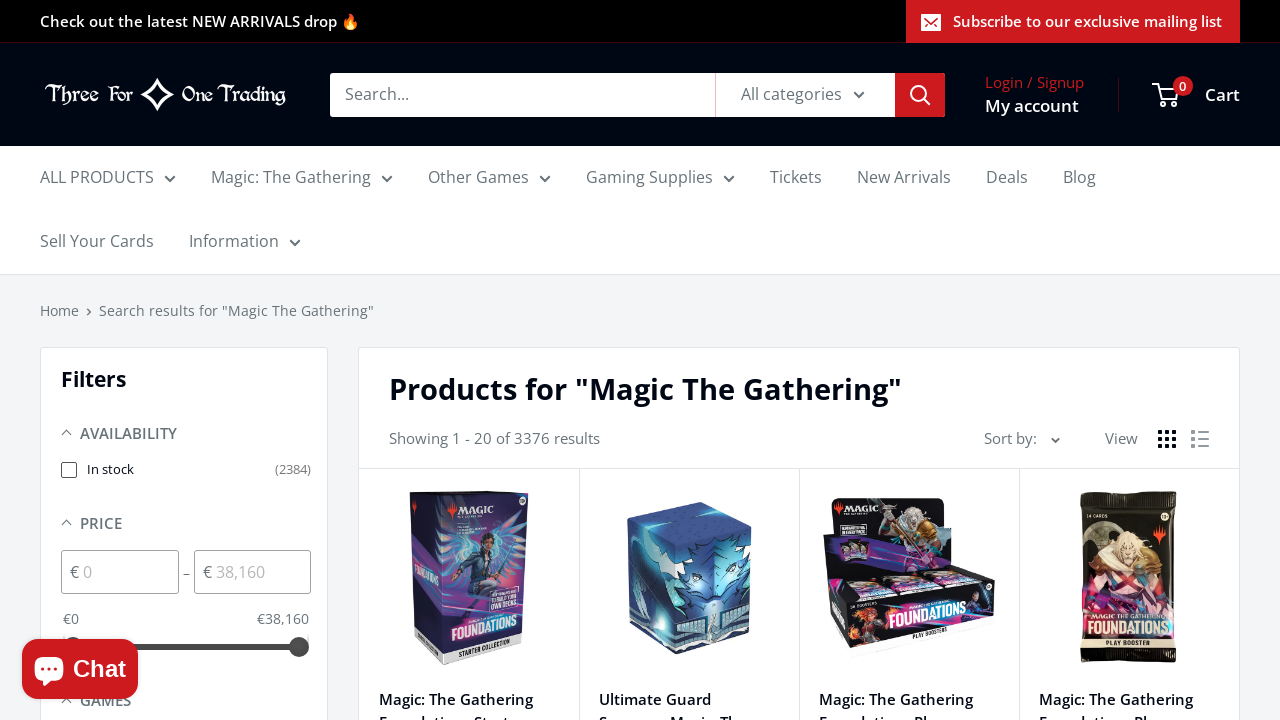

Filled search input with 'Pokemon Cards' on .search-bar__input
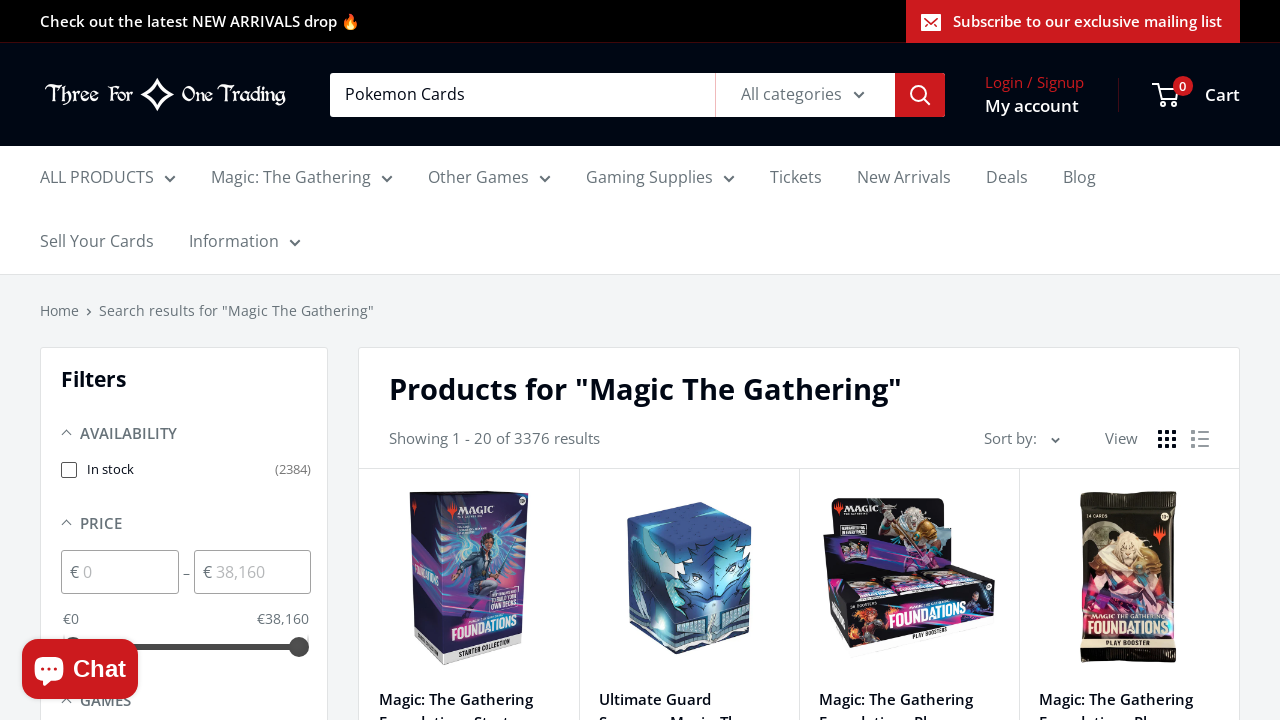

Pressed Enter to submit search for 'Pokemon Cards' on .search-bar__input
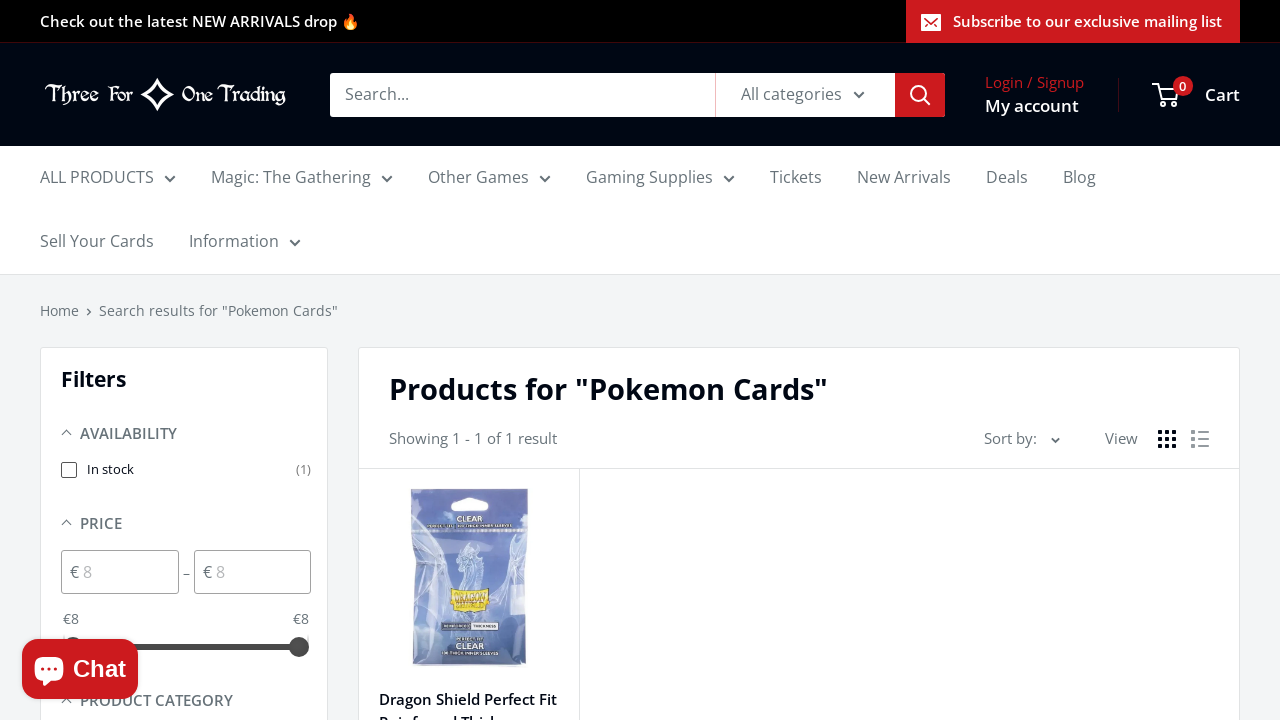

Product items loaded for search 'Pokemon Cards'
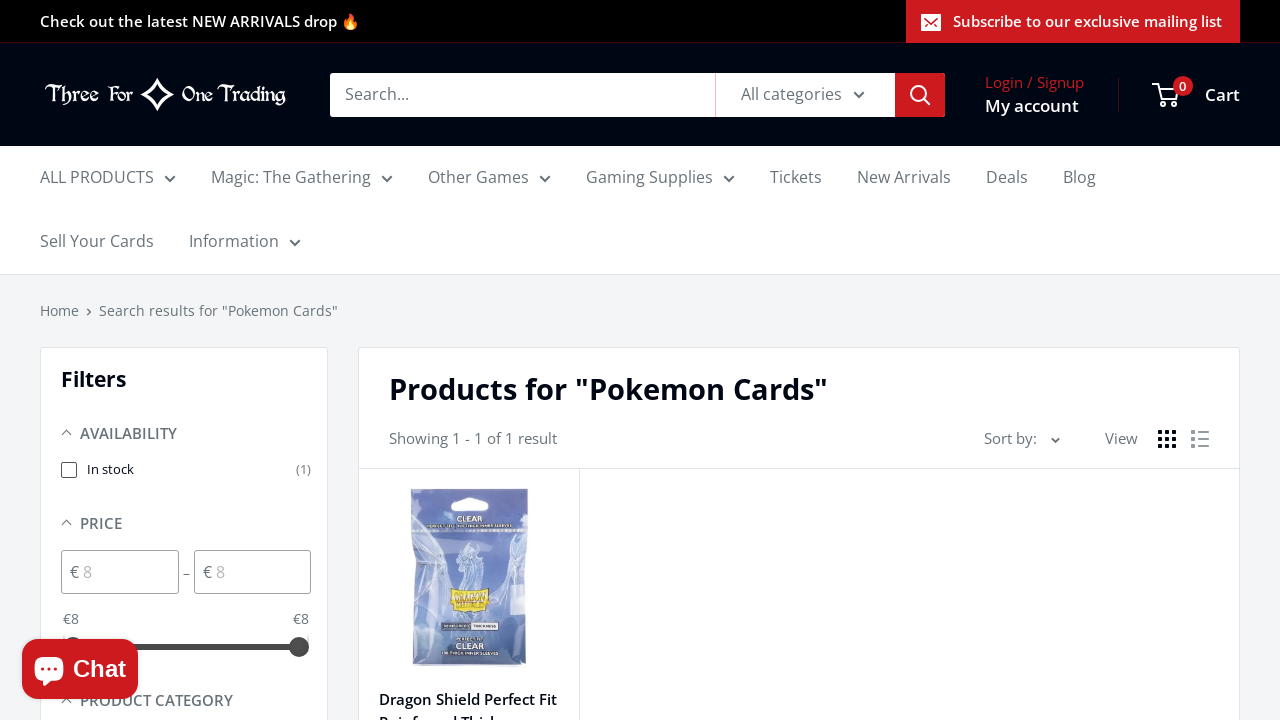

Product titles are visible for search 'Pokemon Cards'
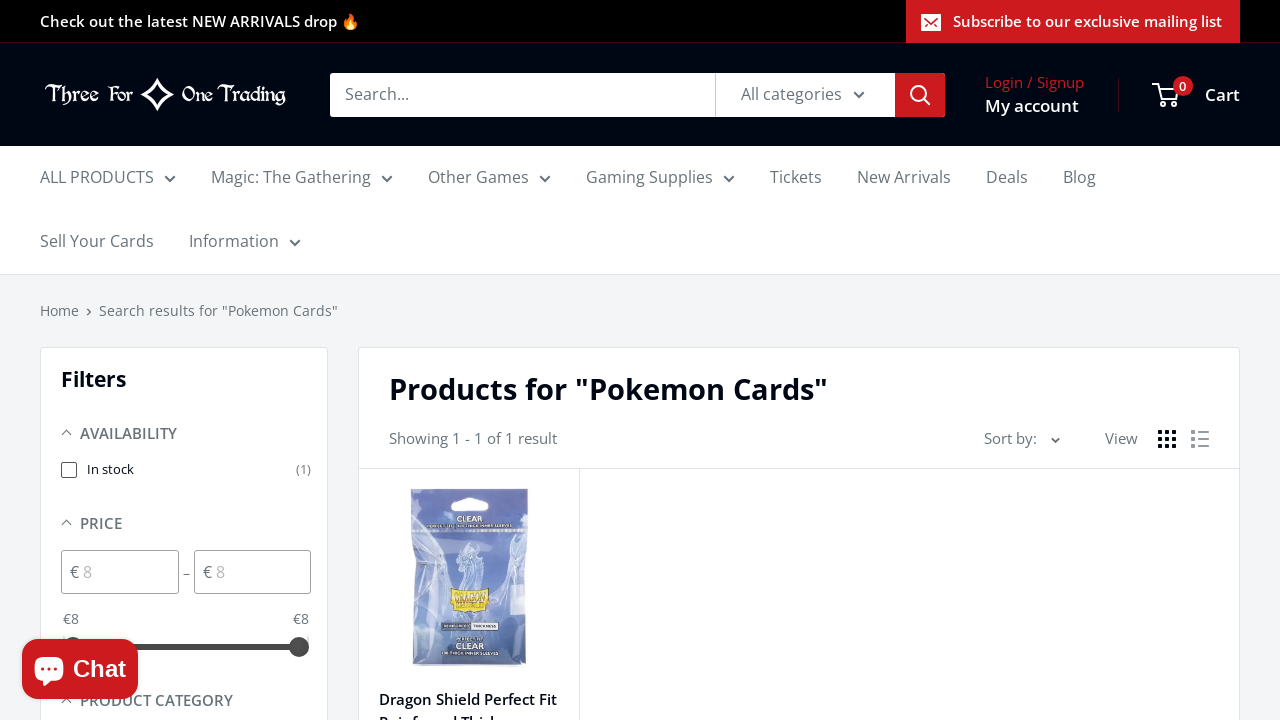

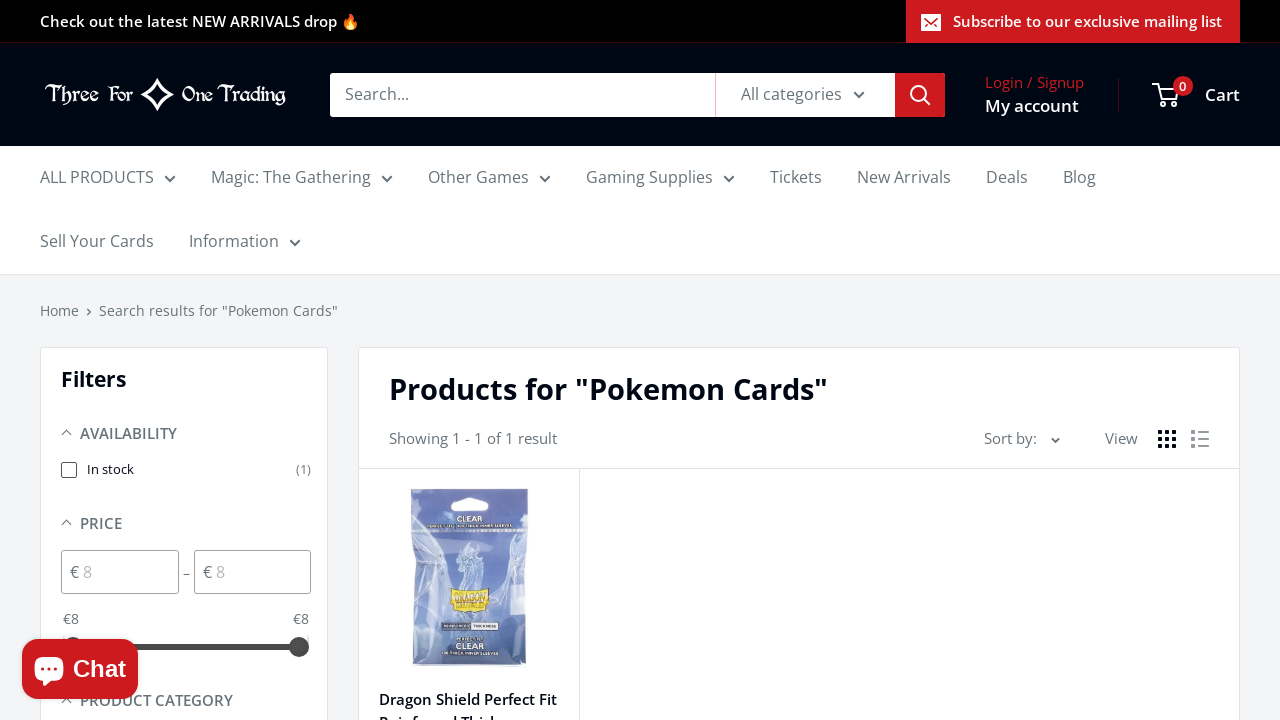